Tests right-click functionality to display context menu on a button

Starting URL: https://demoqa.com/buttons

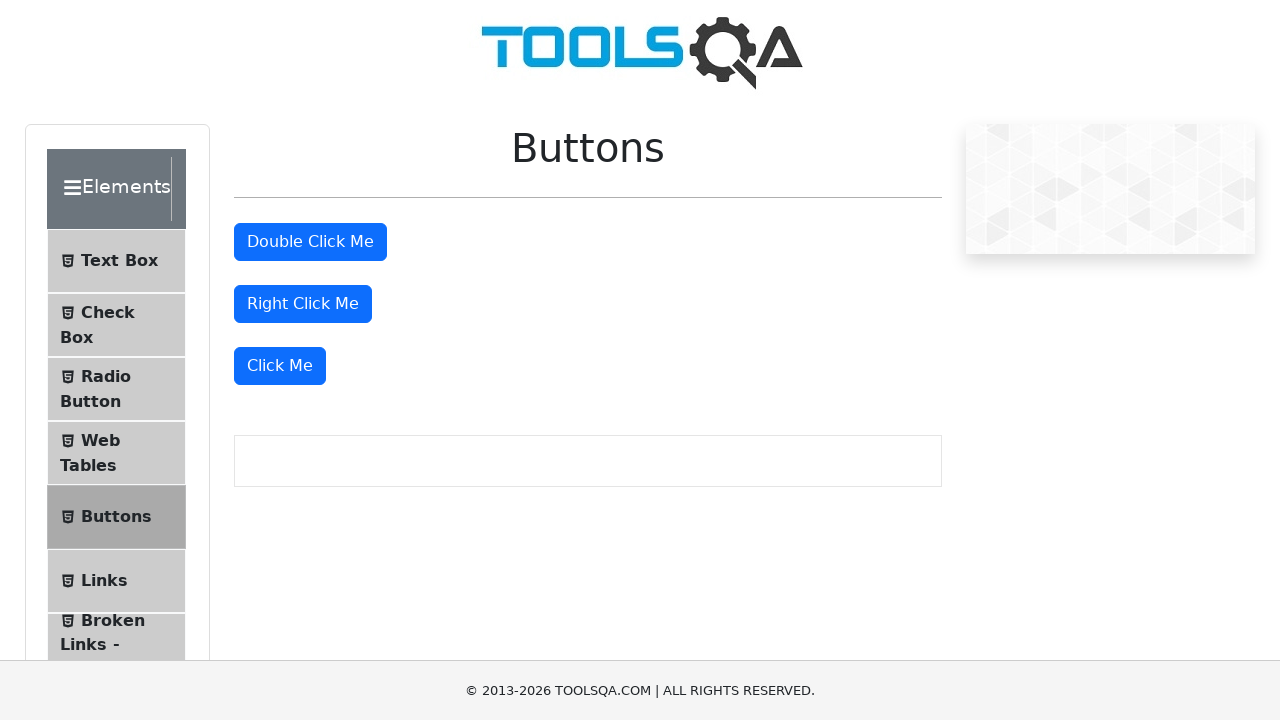

Navigated to DemoQA buttons page
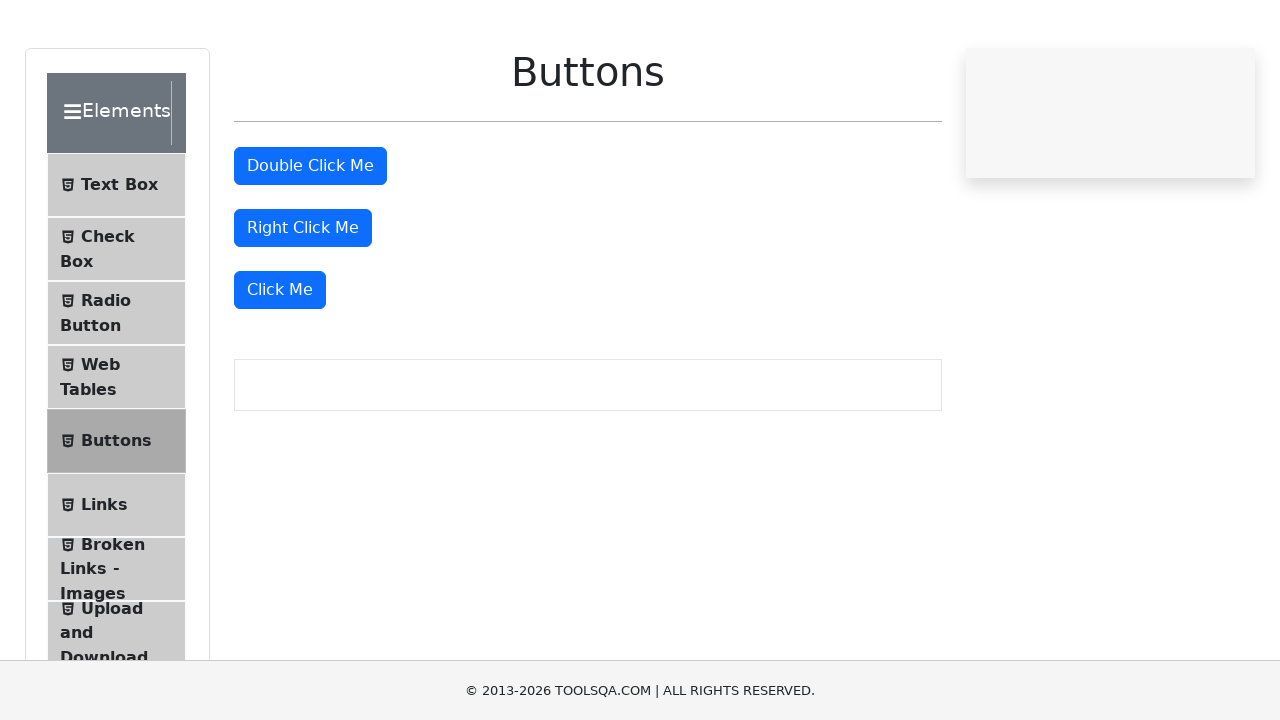

Right-clicked the button to display context menu at (303, 304) on #rightClickBtn
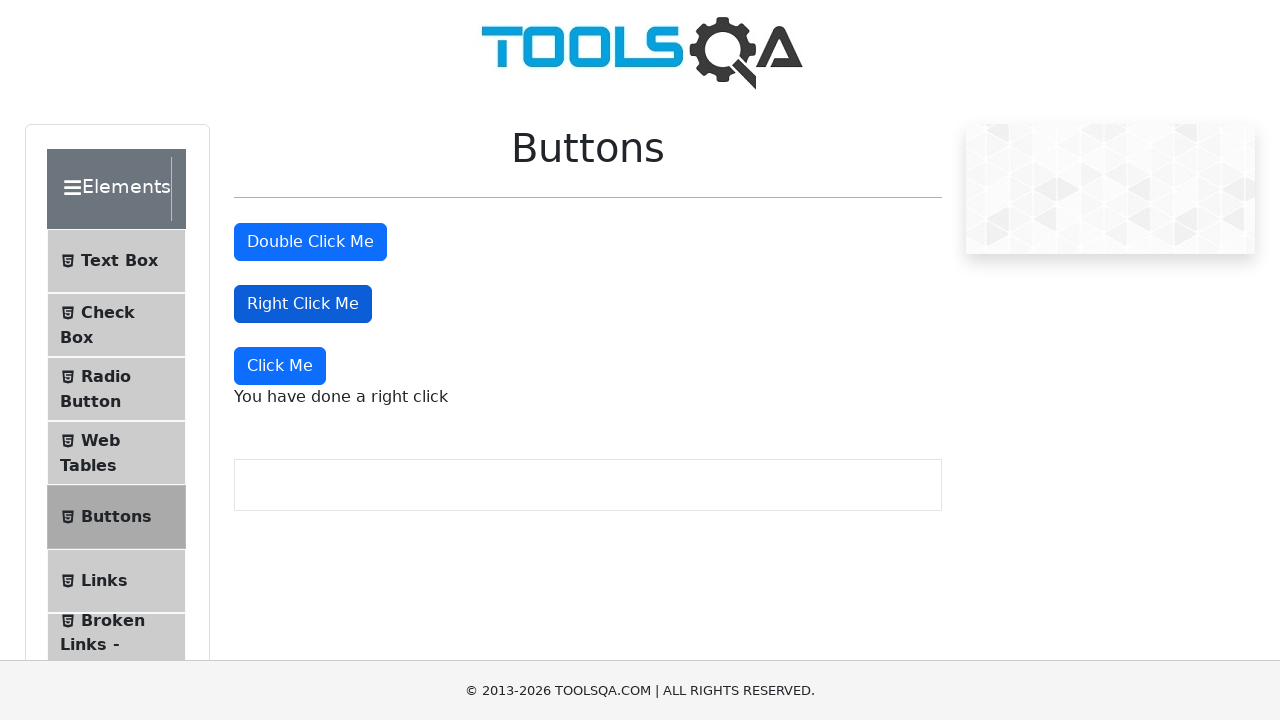

Context menu message appeared
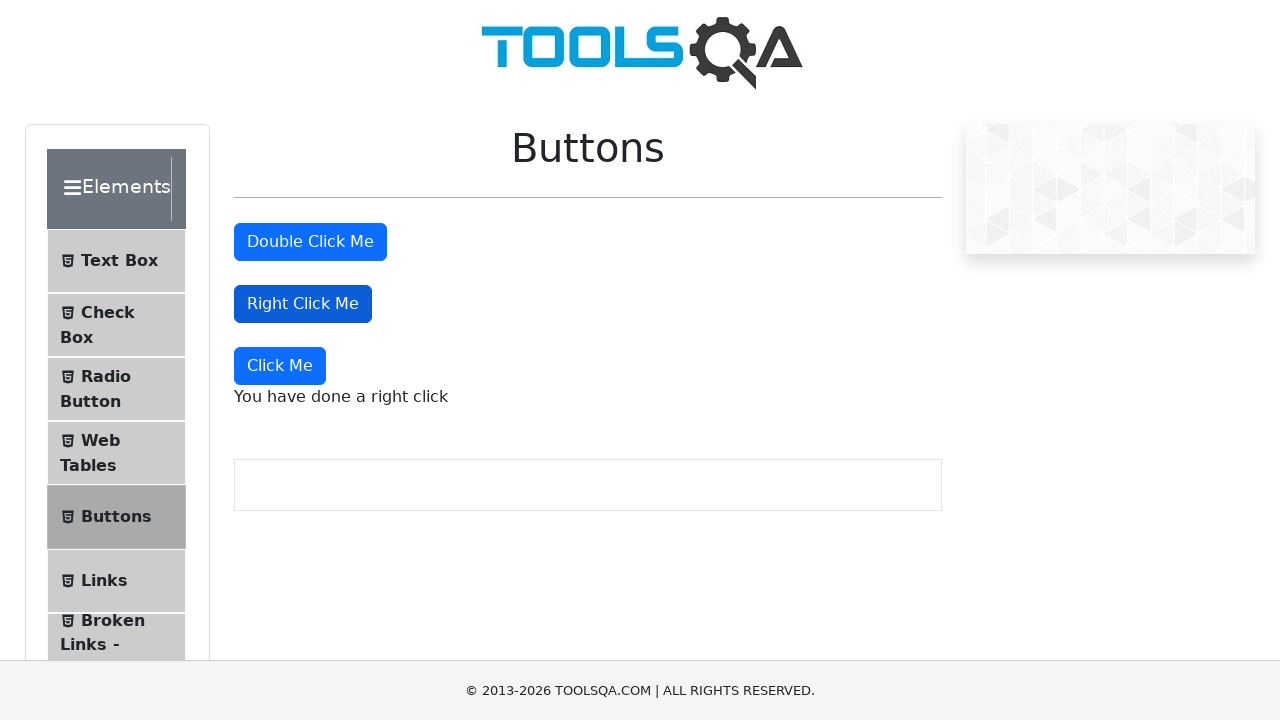

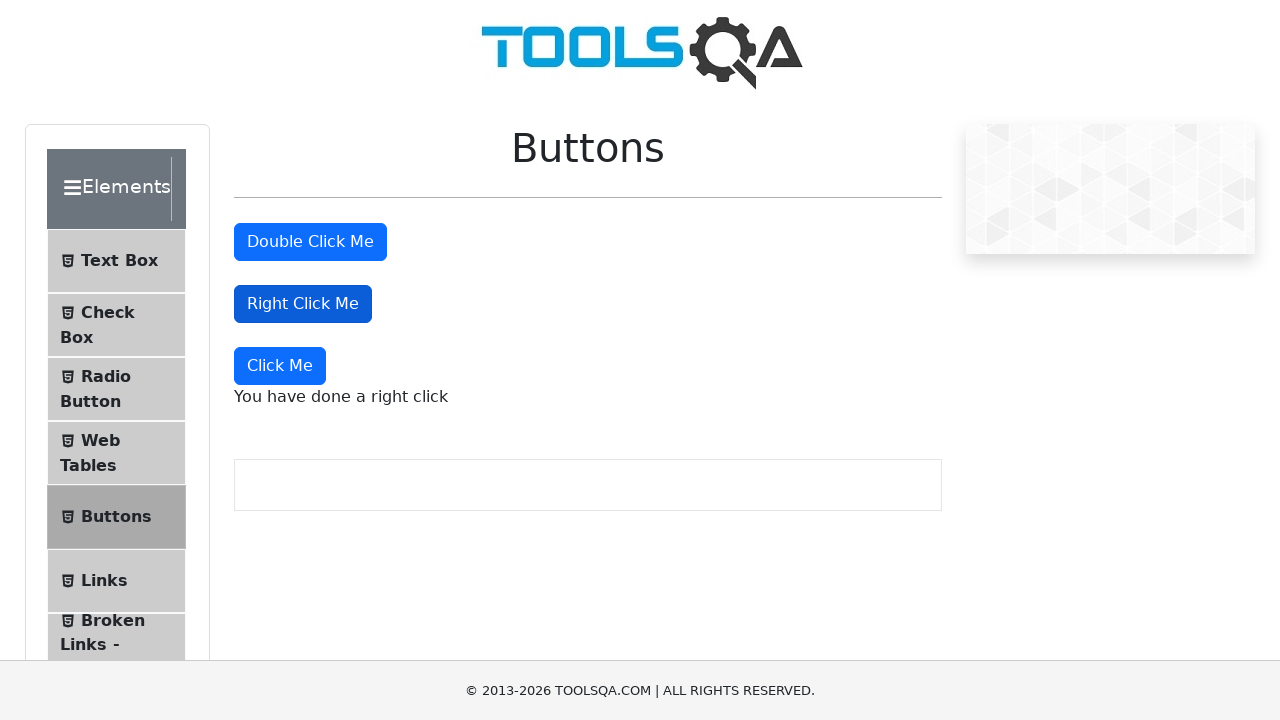